Tests setting and inserting content in CKEditor and TinyMCE using their native JavaScript APIs

Starting URL: http://yizeng.me/2014/01/31/test-wysiwyg-editors-using-selenium-webdriver/

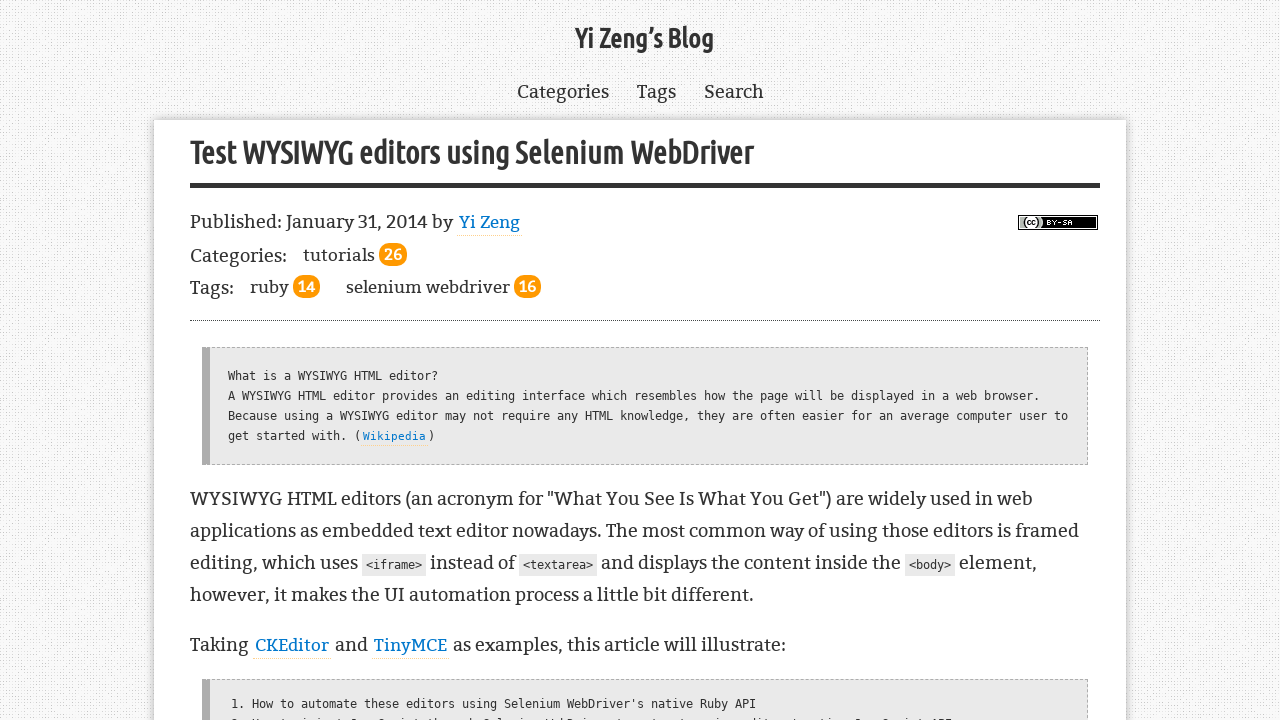

Set content in CKEditor using JavaScript API with heading and text
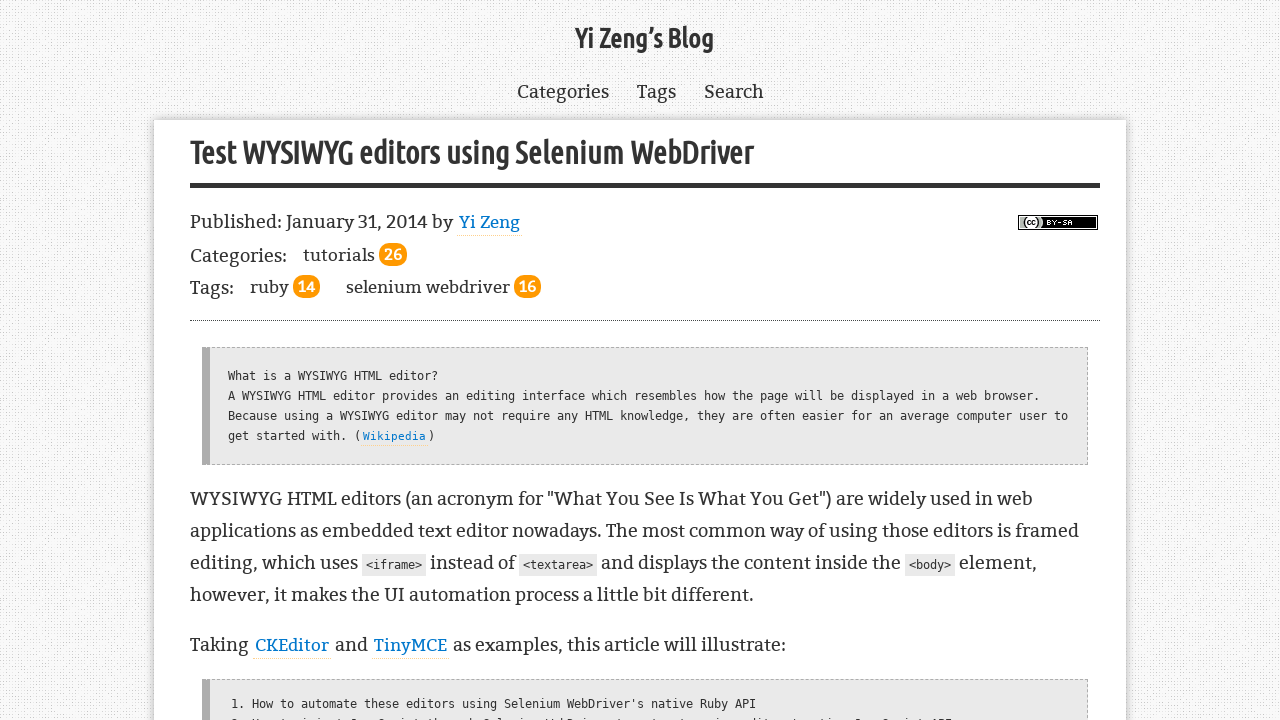

Set content in TinyMCE using JavaScript API with heading and text
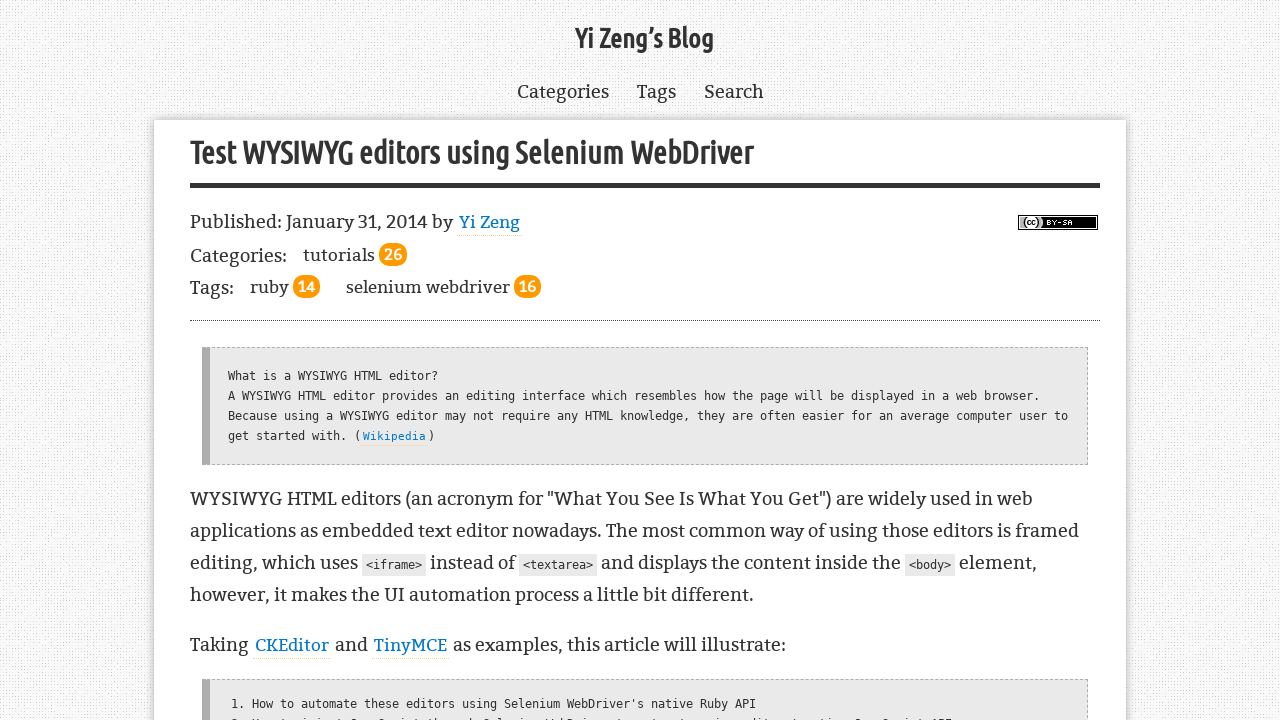

Inserted additional paragraph content into CKEditor
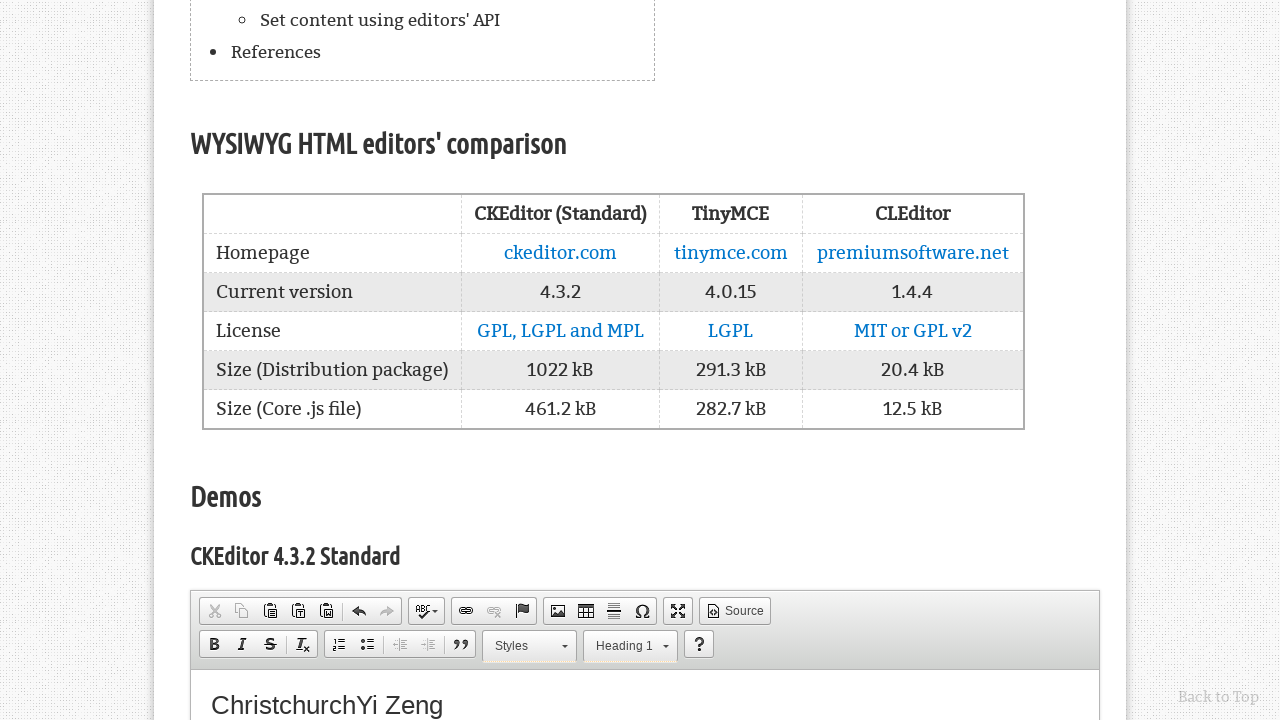

Inserted additional paragraph content into TinyMCE
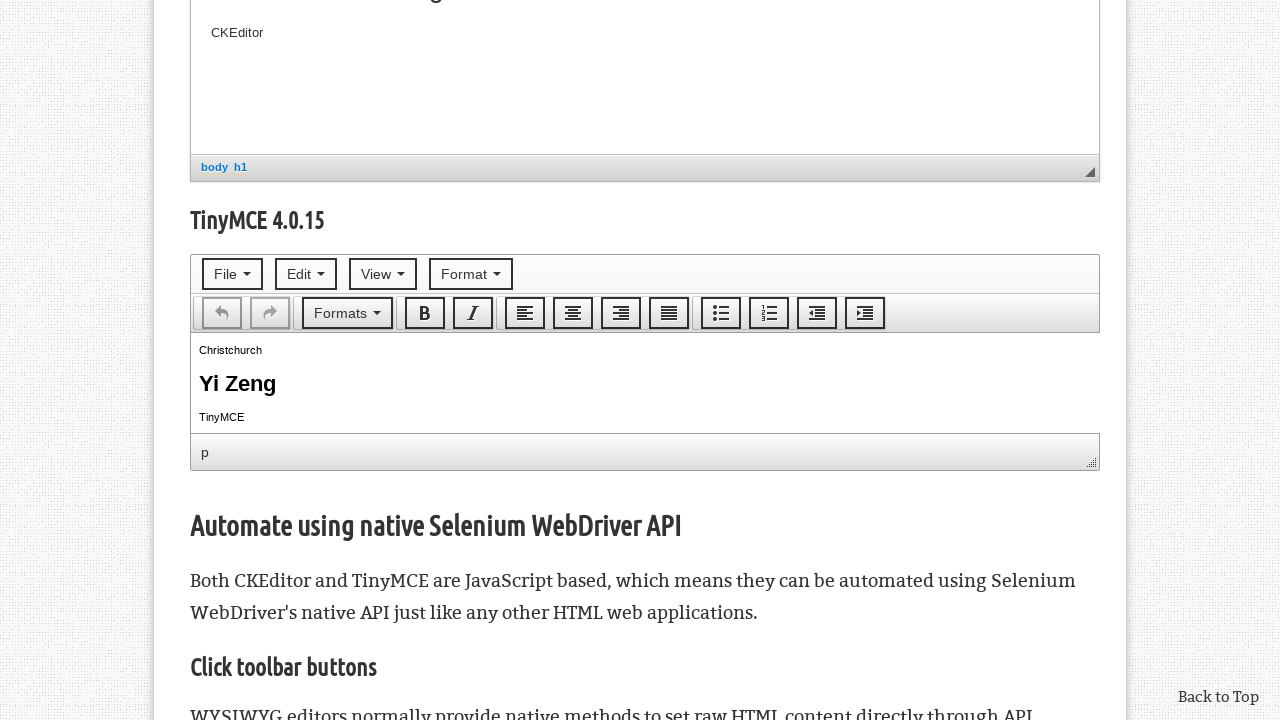

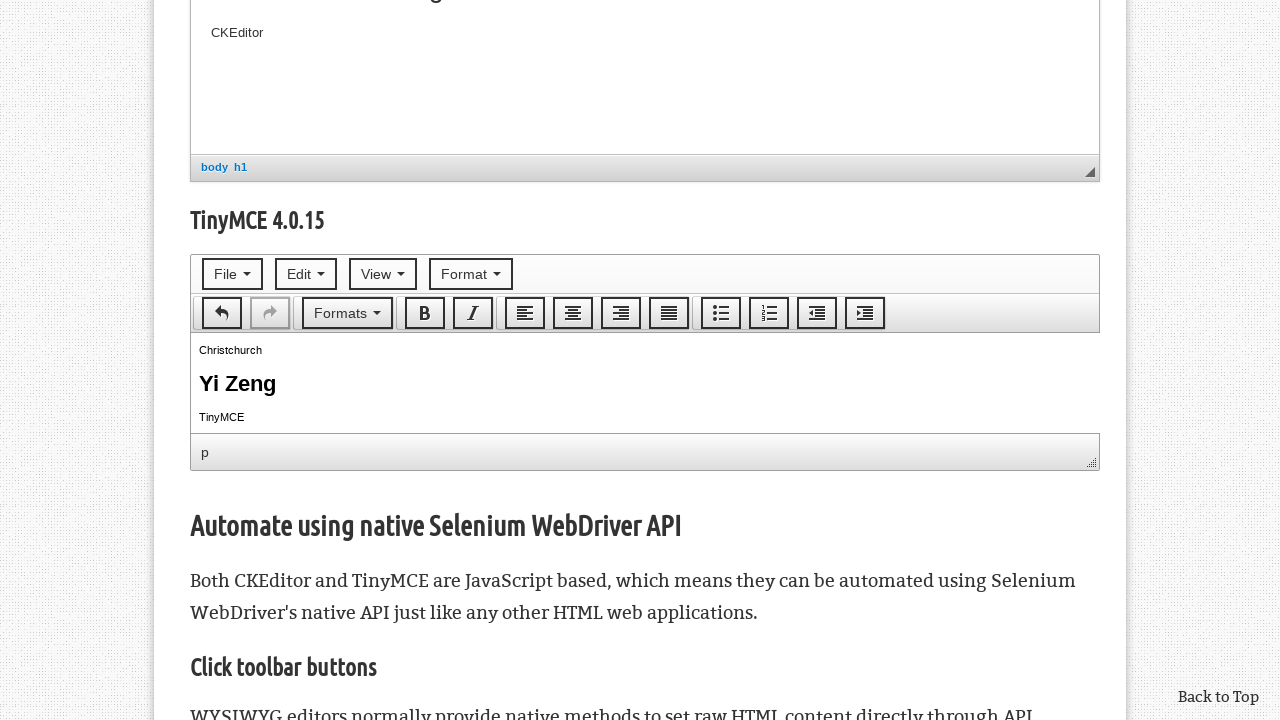